Solves a mathematical captcha by calculating a formula based on a displayed value, then fills the answer and submits the form with robot verification checkboxes

Starting URL: https://suninjuly.github.io/math.html

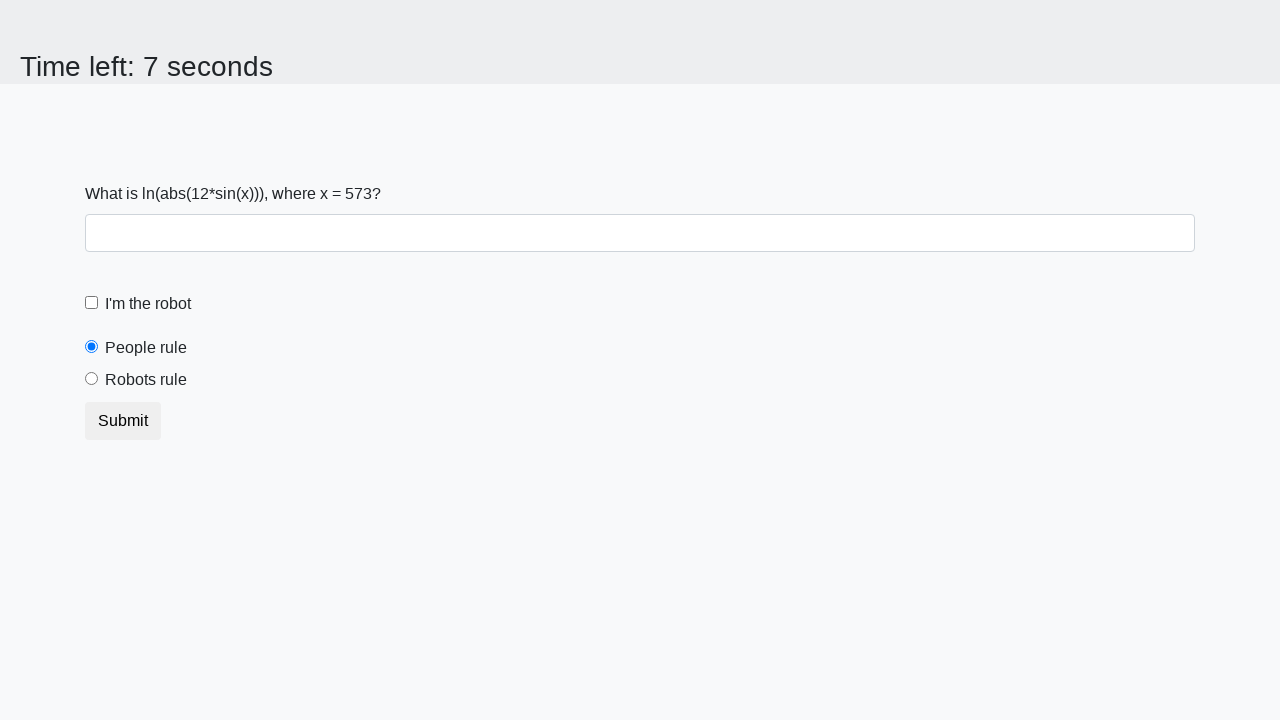

Located the input value element
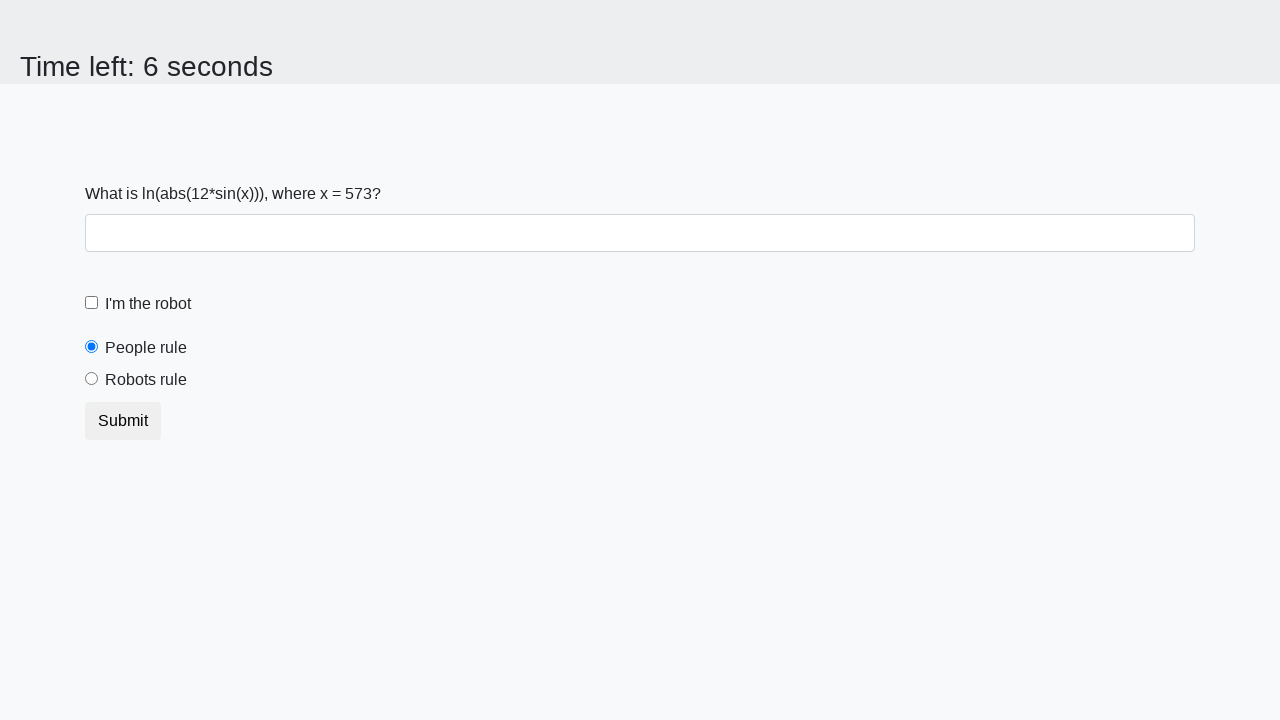

Extracted input value: 573
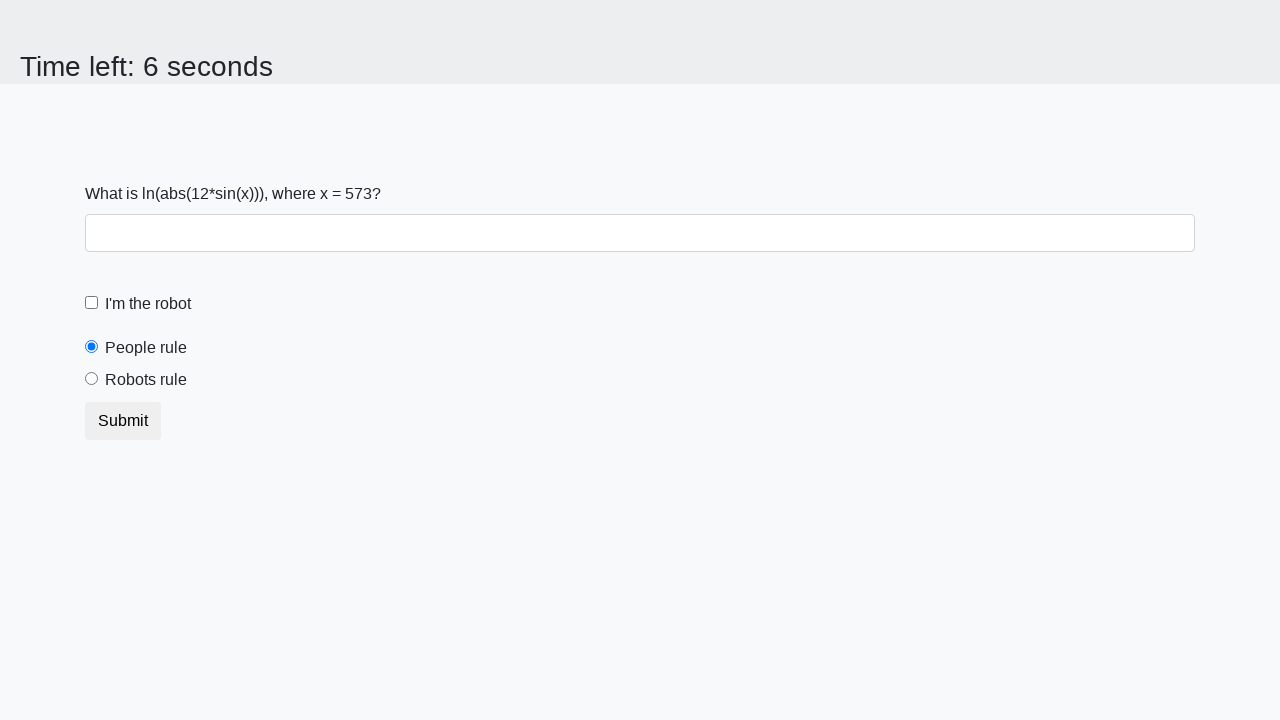

Calculated mathematical answer using formula: log(abs(12*sin(573))) = 2.4257239995275452
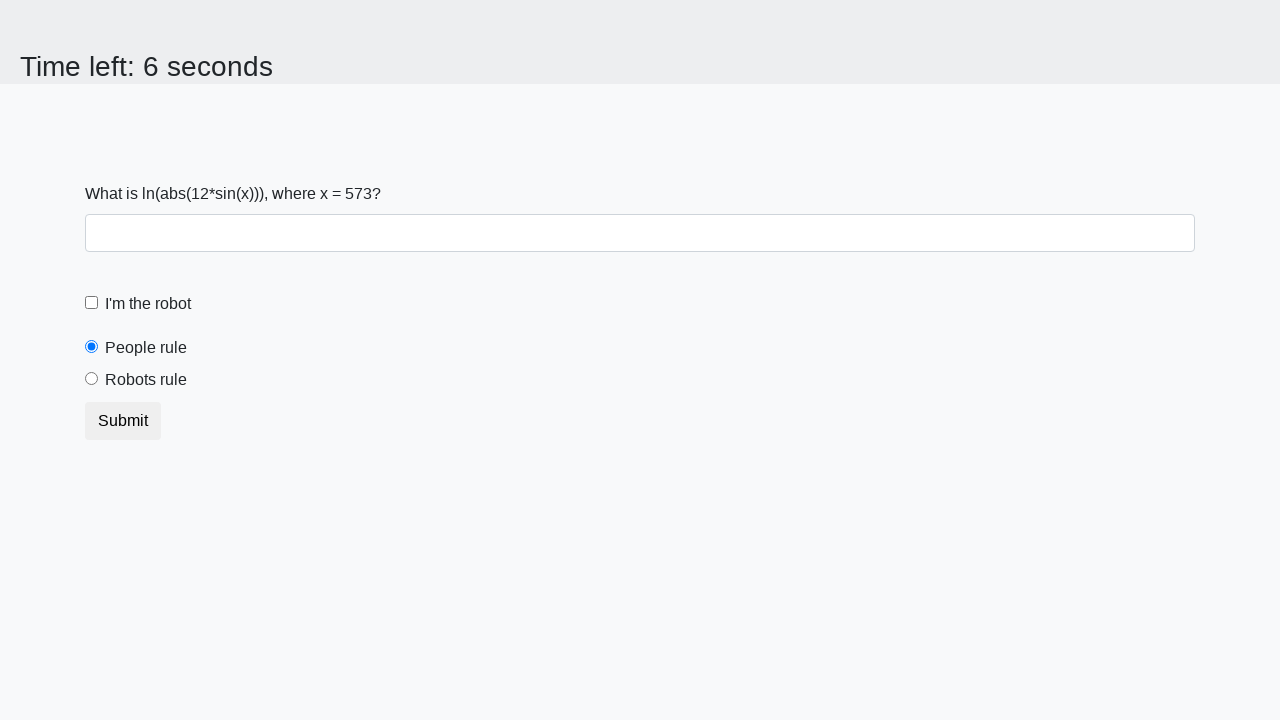

Filled answer field with calculated value: 2.4257239995275452 on #answer
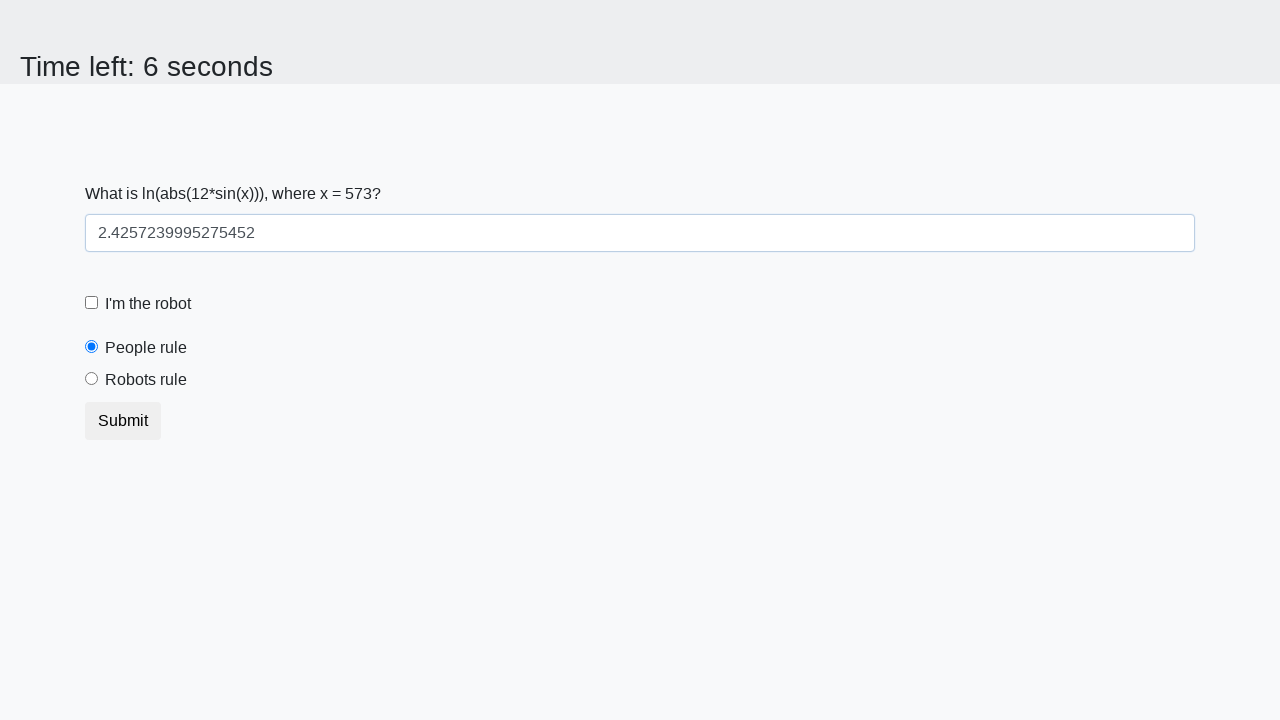

Clicked robot checkbox at (92, 303) on #robotCheckbox
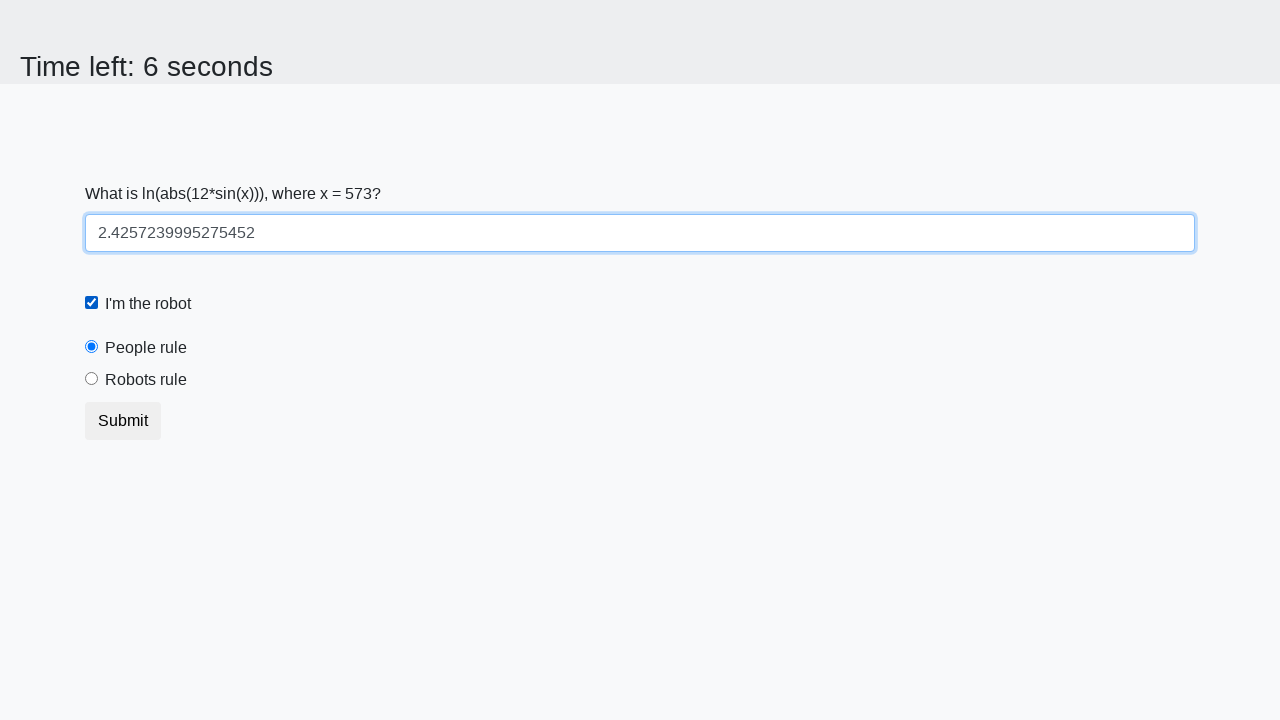

Selected robots rule radio button at (92, 379) on #robotsRule
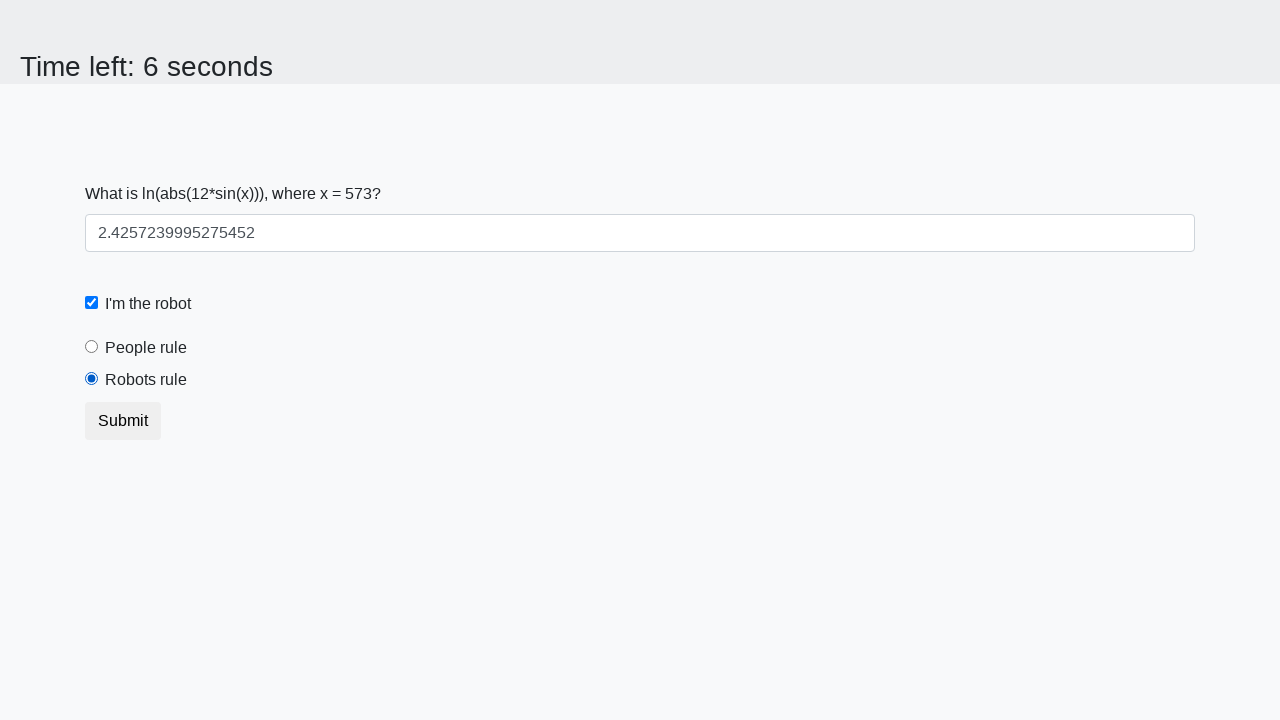

Clicked Submit button to complete the form at (123, 421) on button:has-text('Submit')
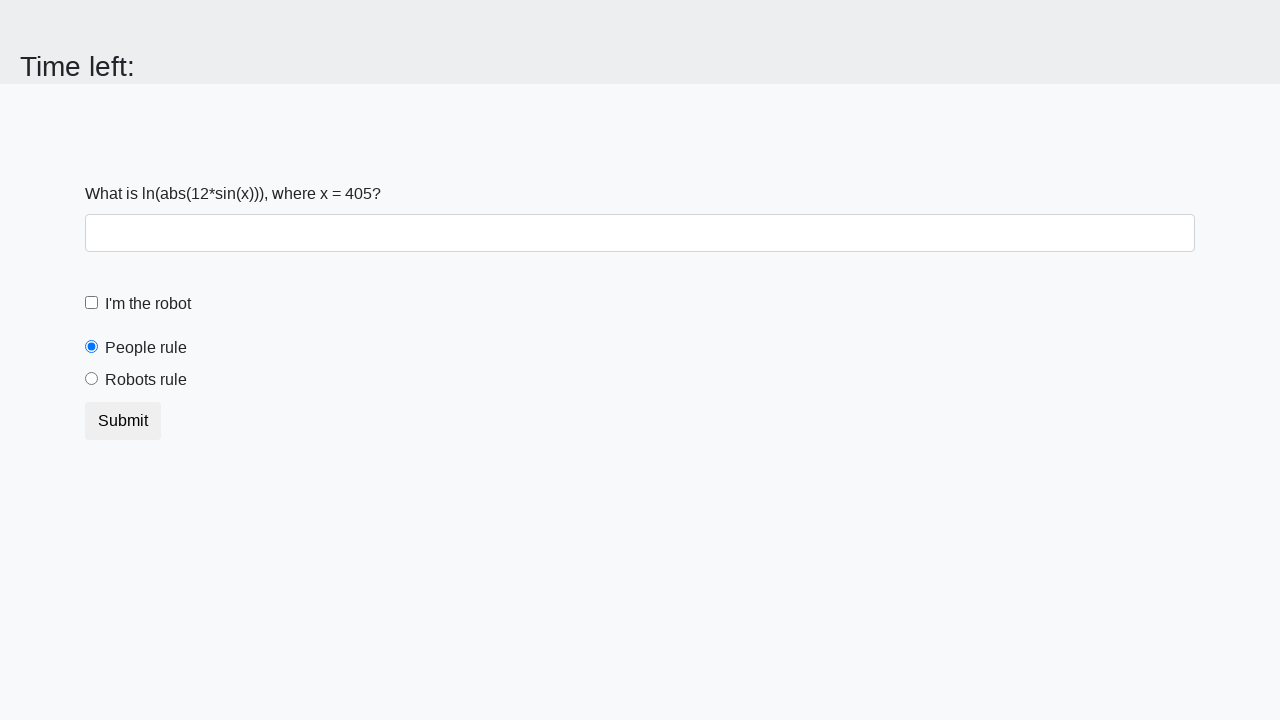

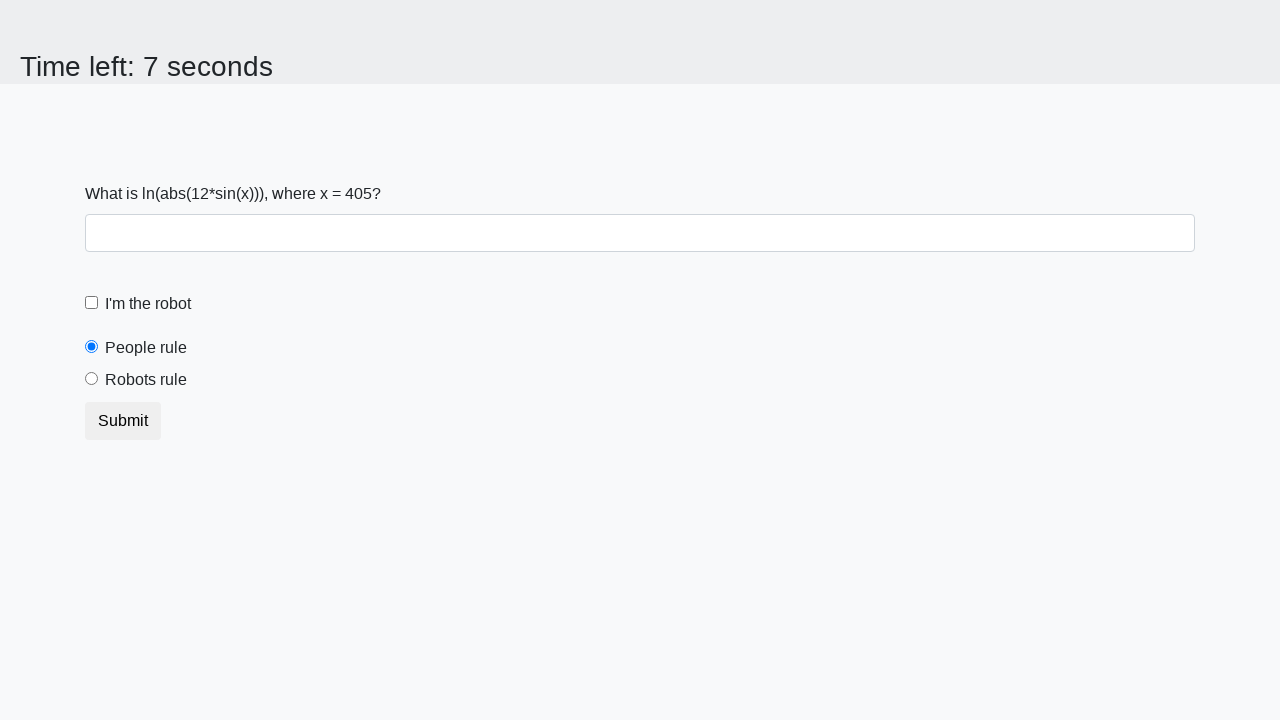